Tests dropdown selection functionality by navigating to a dropdown testing page and selecting an option by its index position

Starting URL: https://leafground.com/select.xhtml

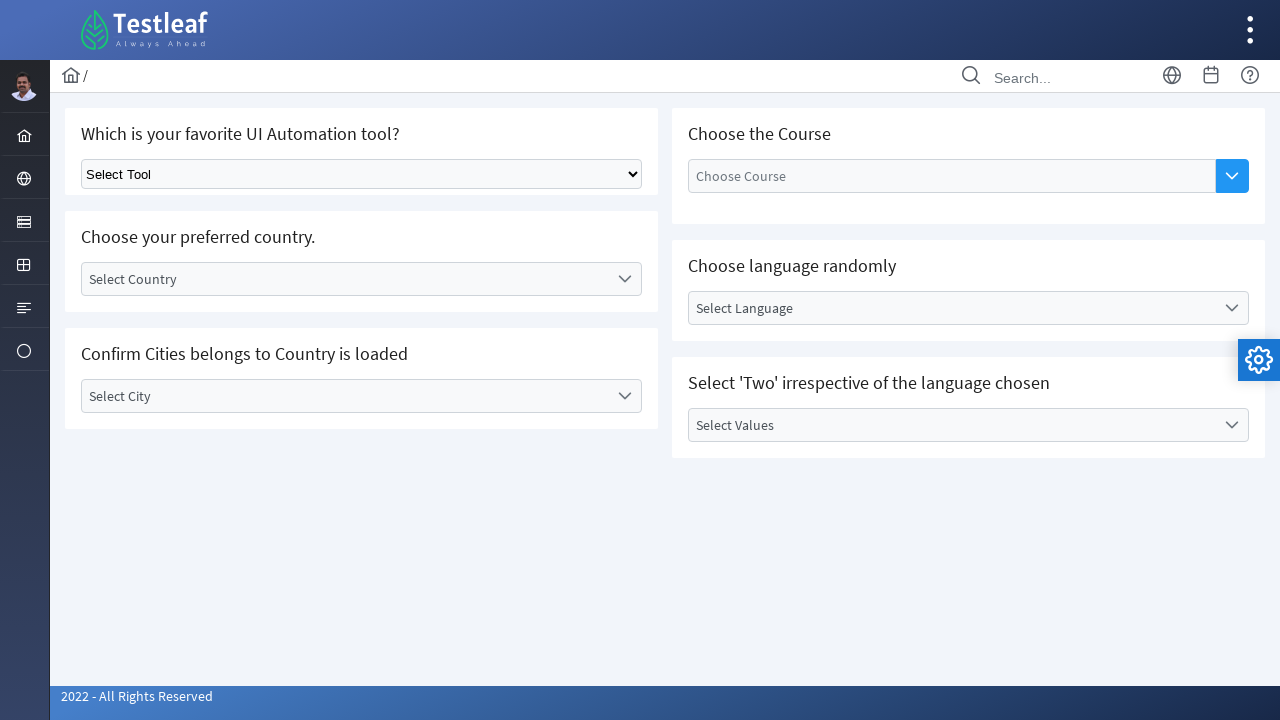

Navigated to dropdown testing page
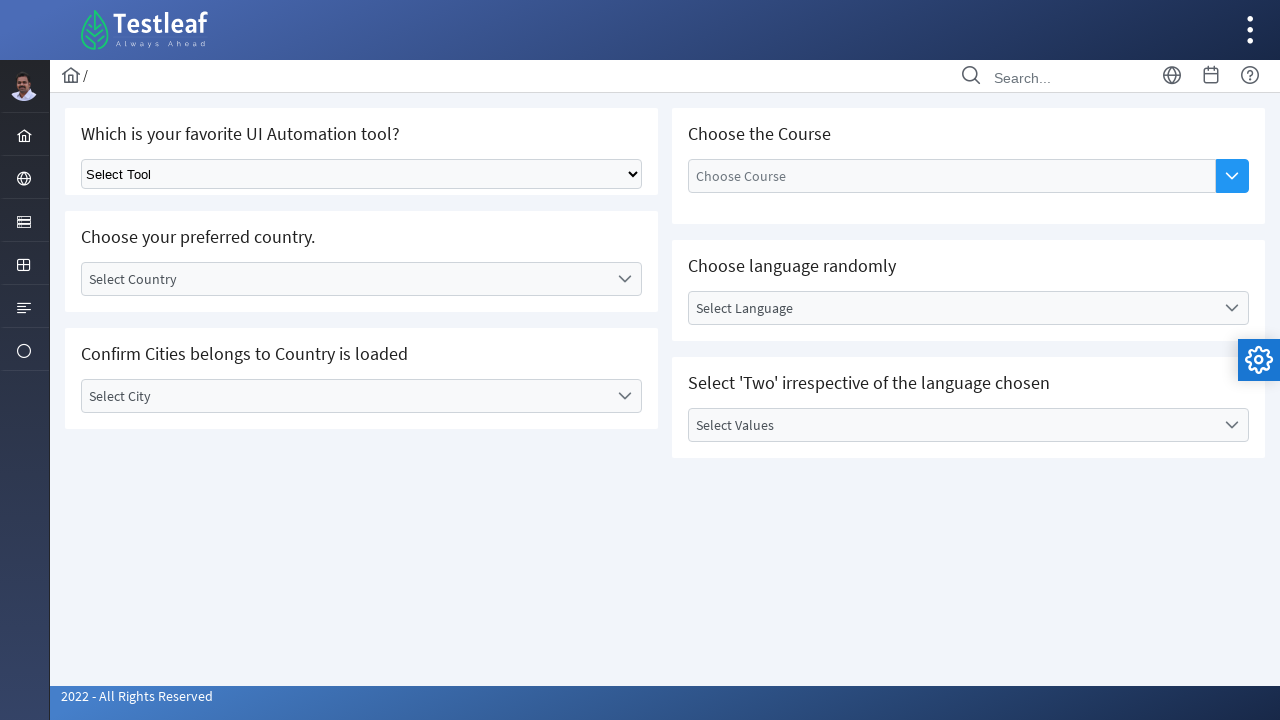

Located dropdown element with class 'ui-selectonemenu'
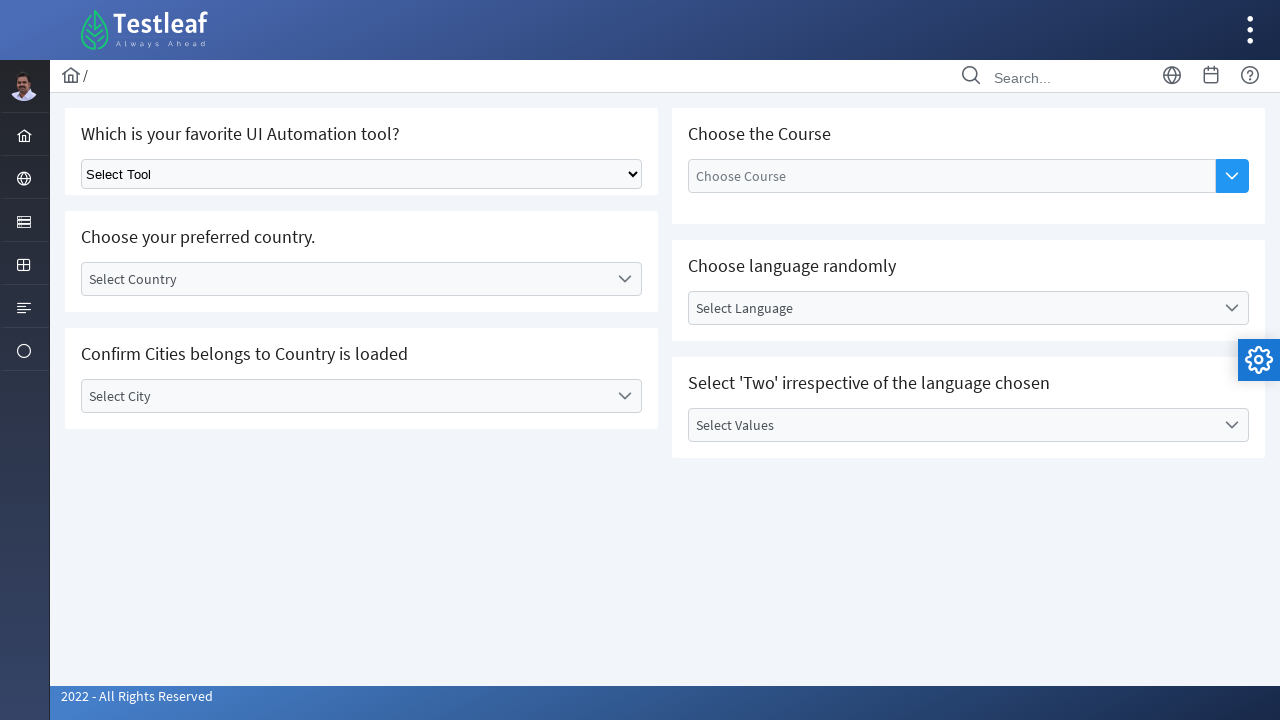

Selected option at index 1 from dropdown on select.ui-selectonemenu
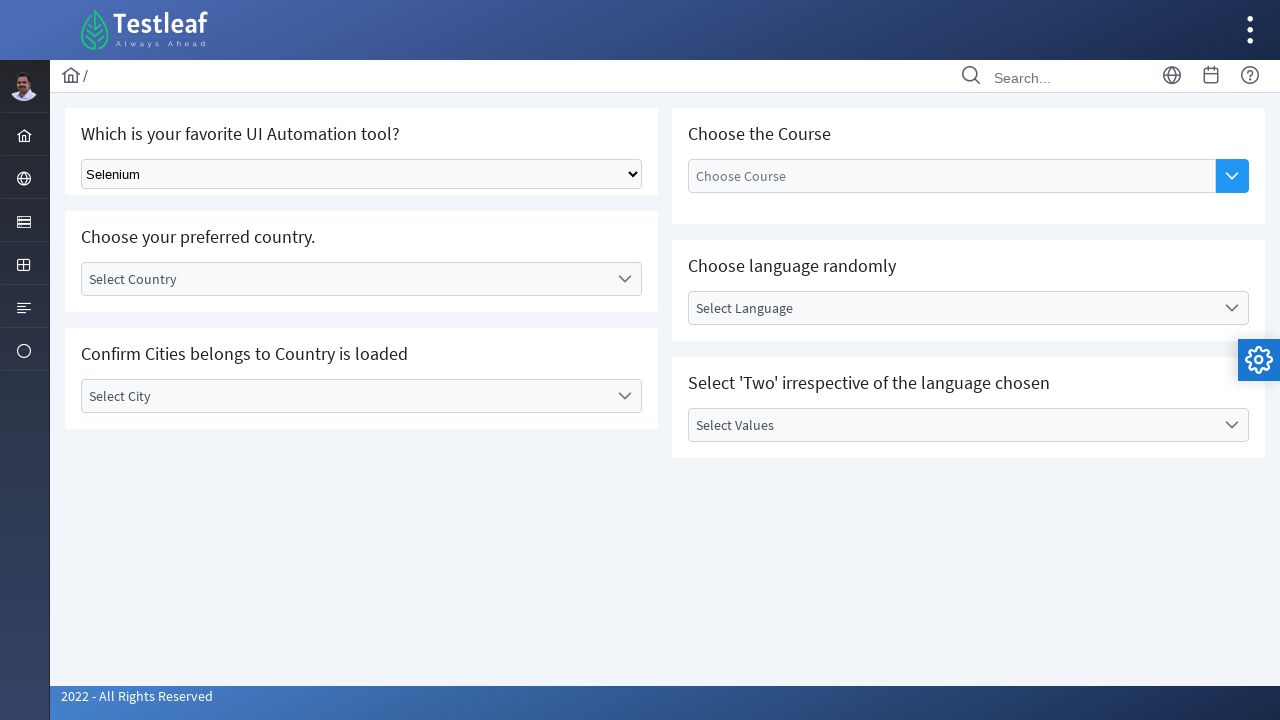

Waited 1 second for dropdown selection to take effect
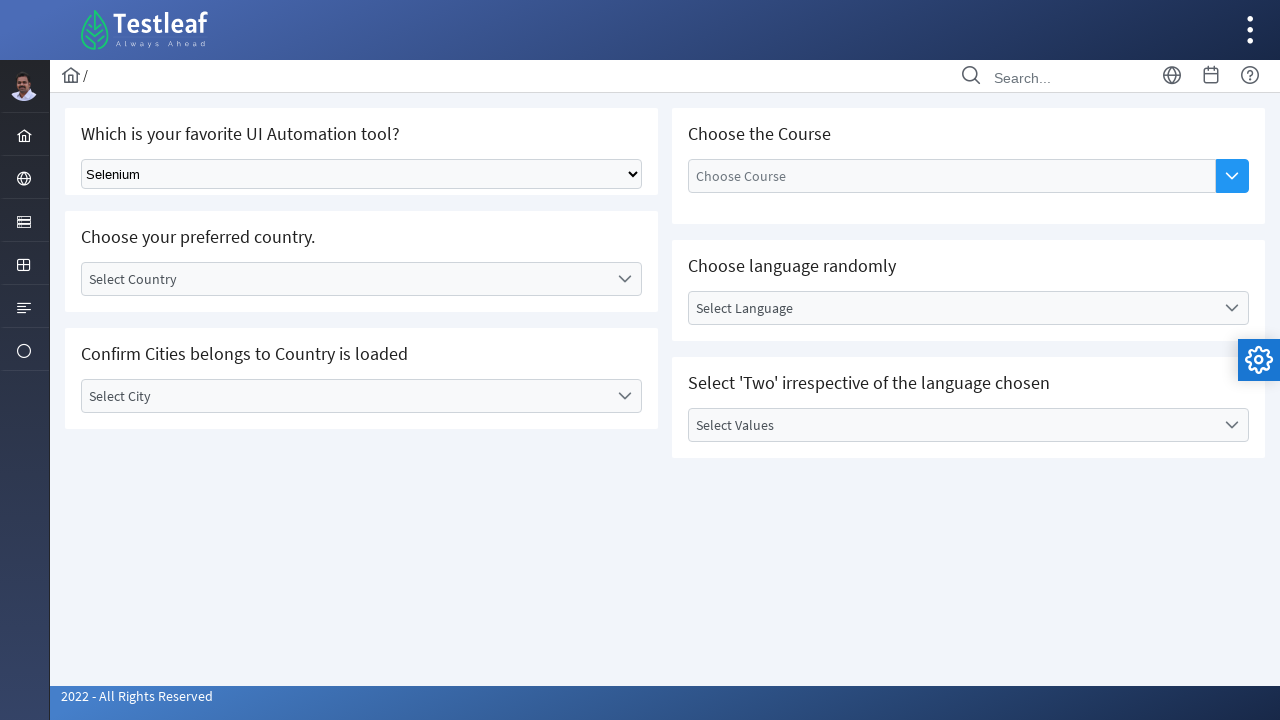

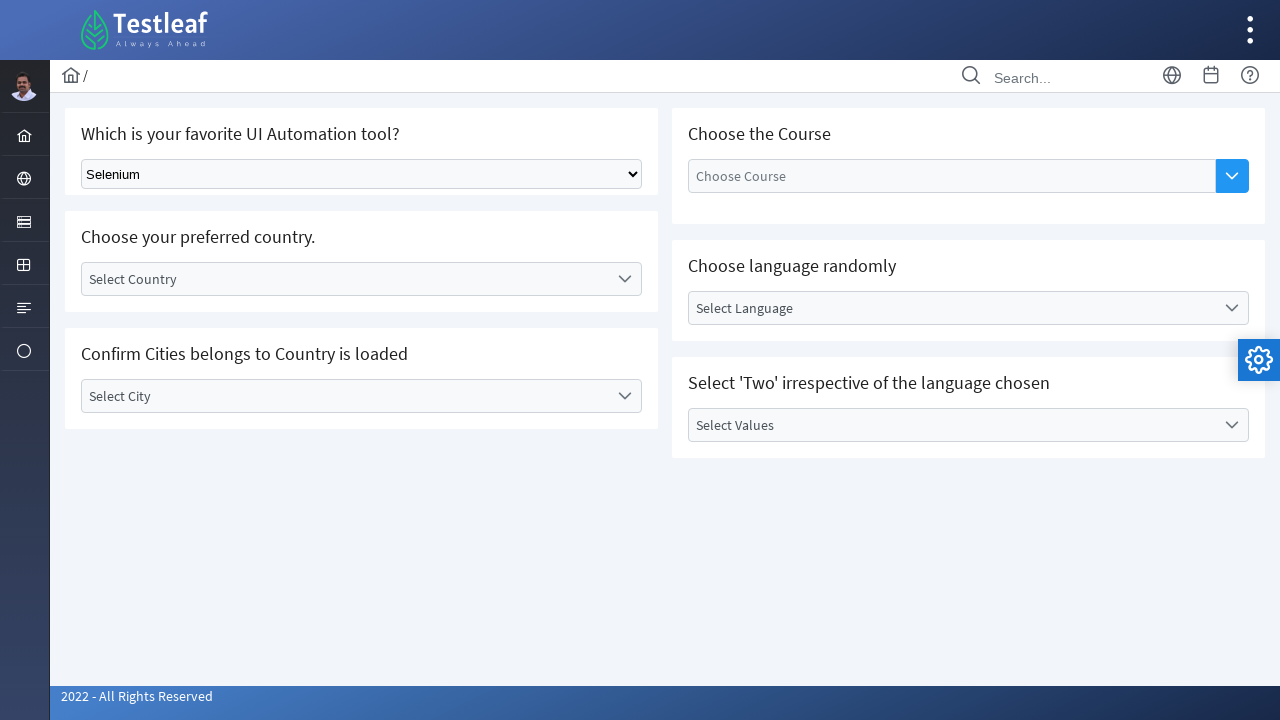